Tests clicking a radio button on the jQuery UI checkboxradio demo page by switching to an iframe and selecting the first radio option (New York)

Starting URL: https://jqueryui.com/checkboxradio/

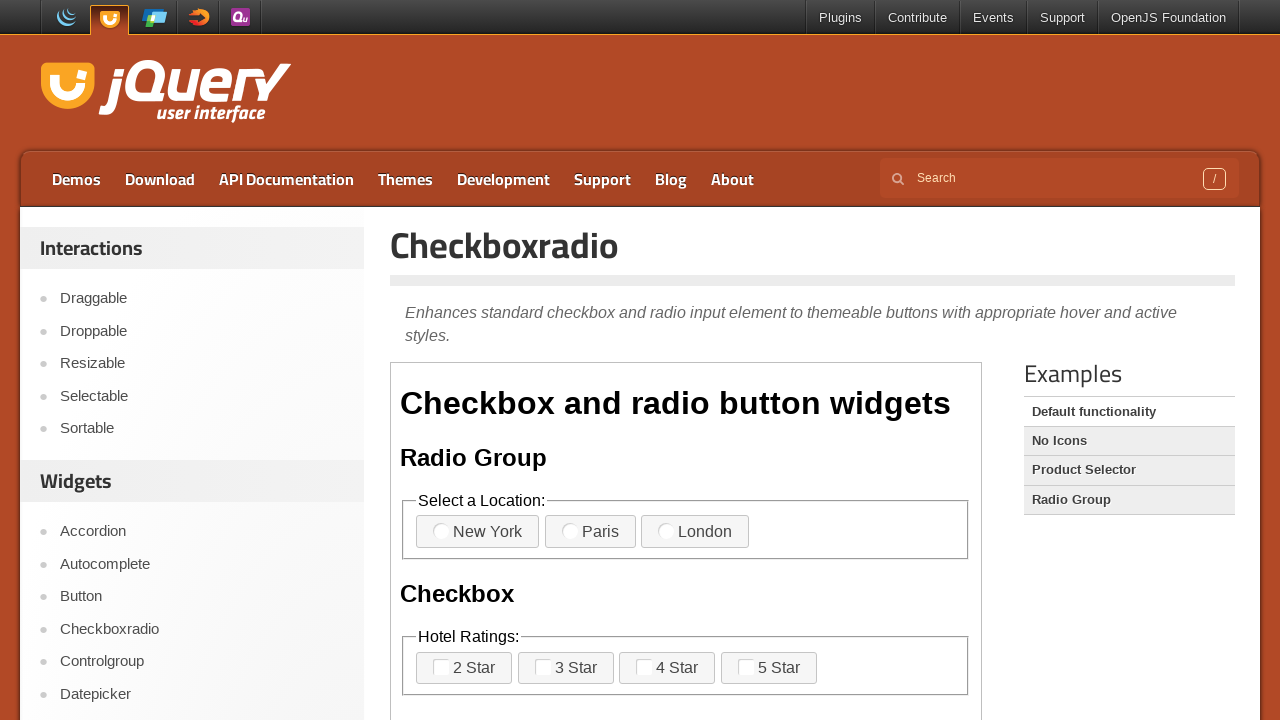

Located the demo iframe for checkboxradio
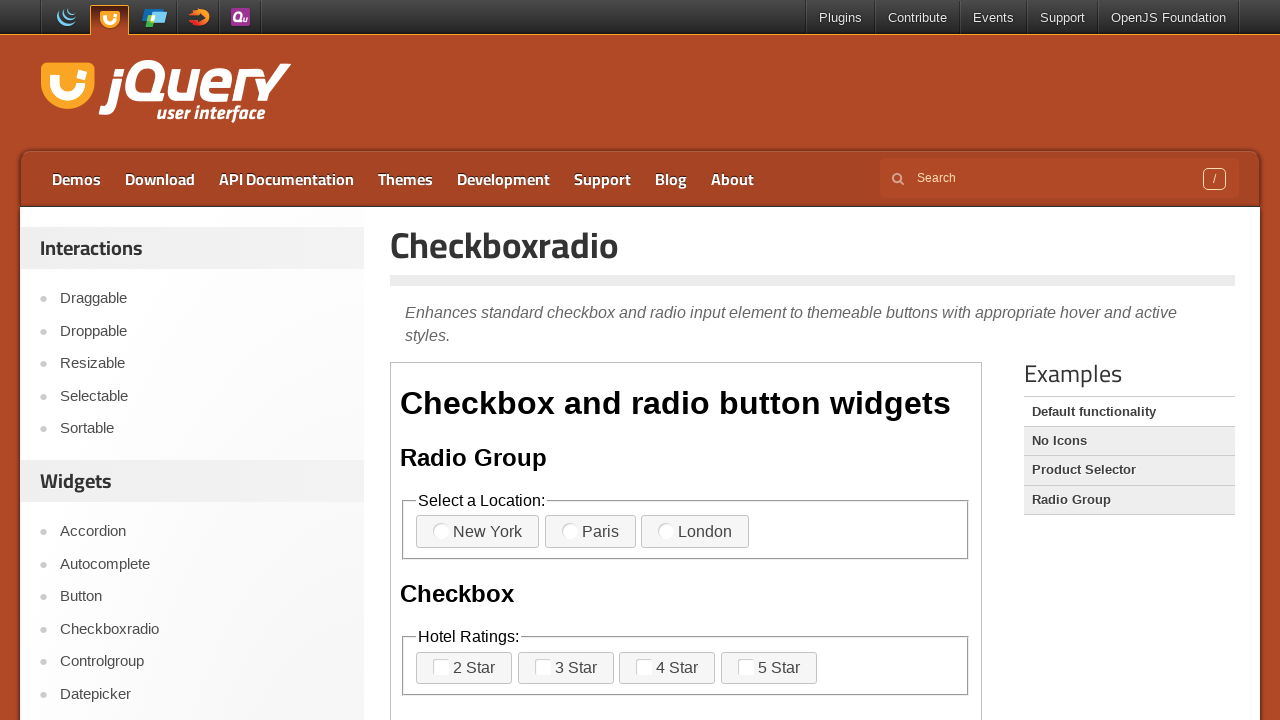

Located the first radio button (New York) in the iframe
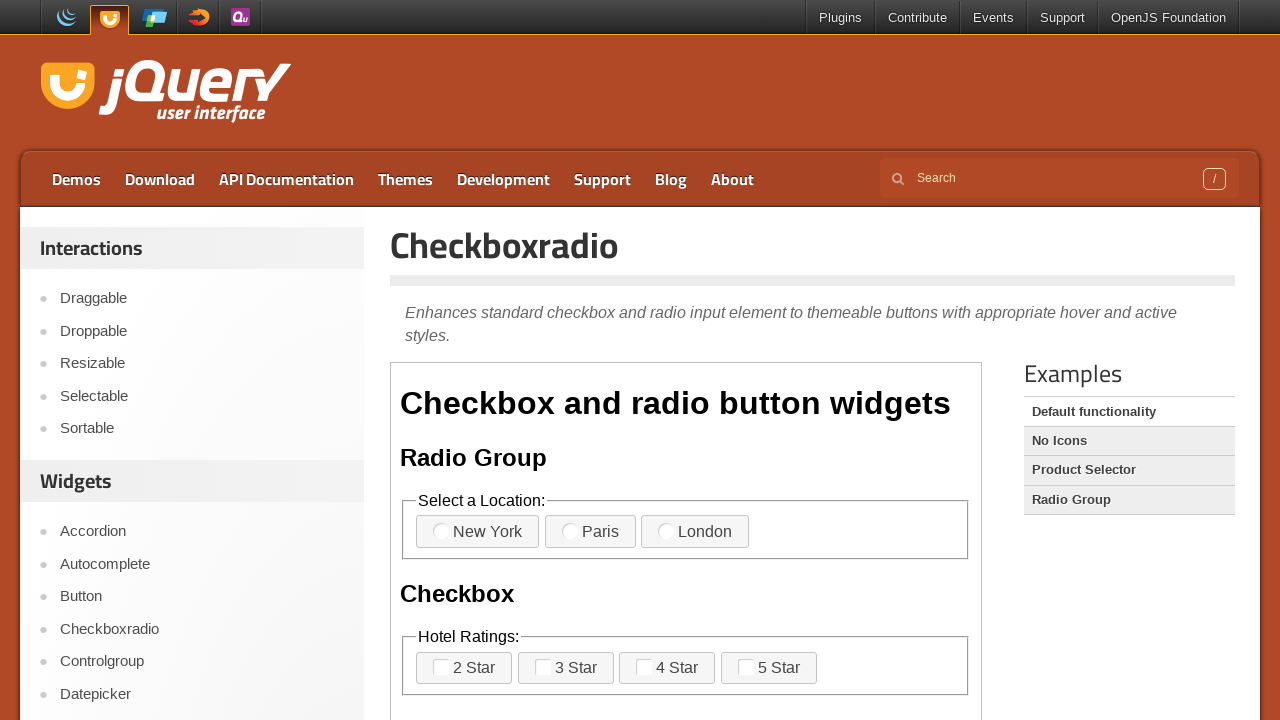

Verified that the radio button is enabled
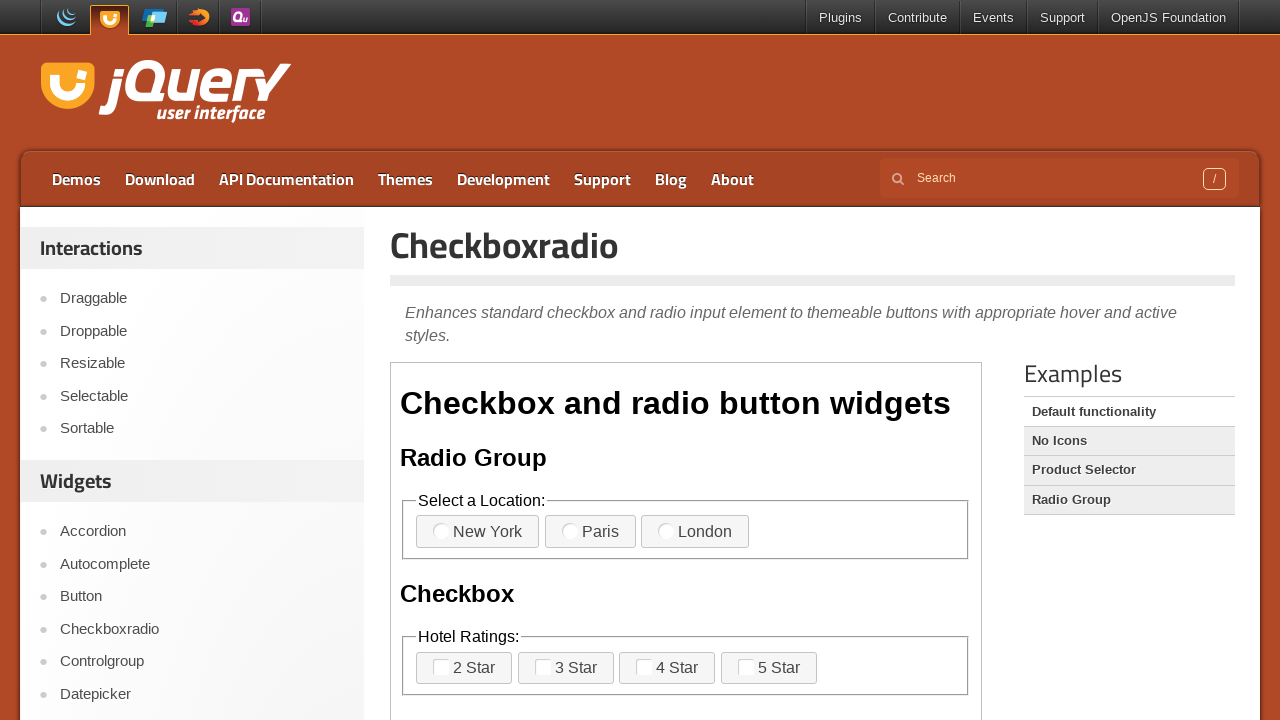

Clicked the first radio button to select New York at (451, 532) on iframe.demo-frame >> internal:control=enter-frame >> (//span[@class='ui-checkbox
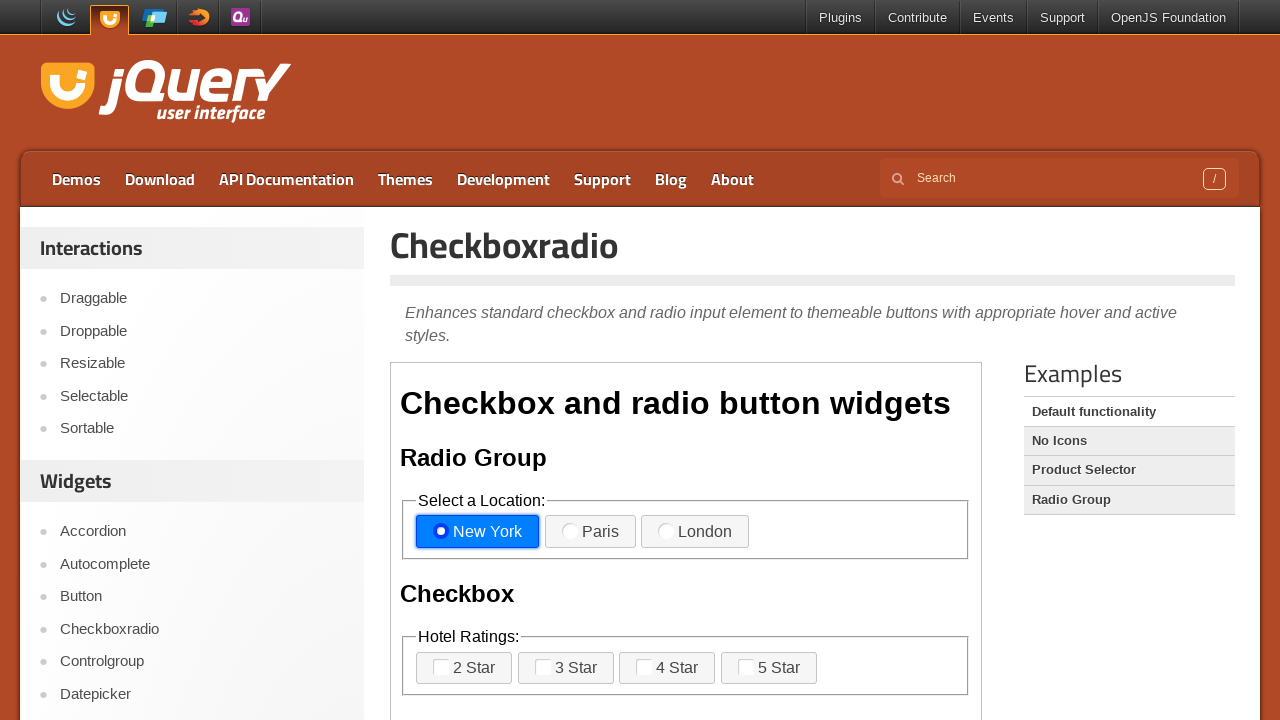

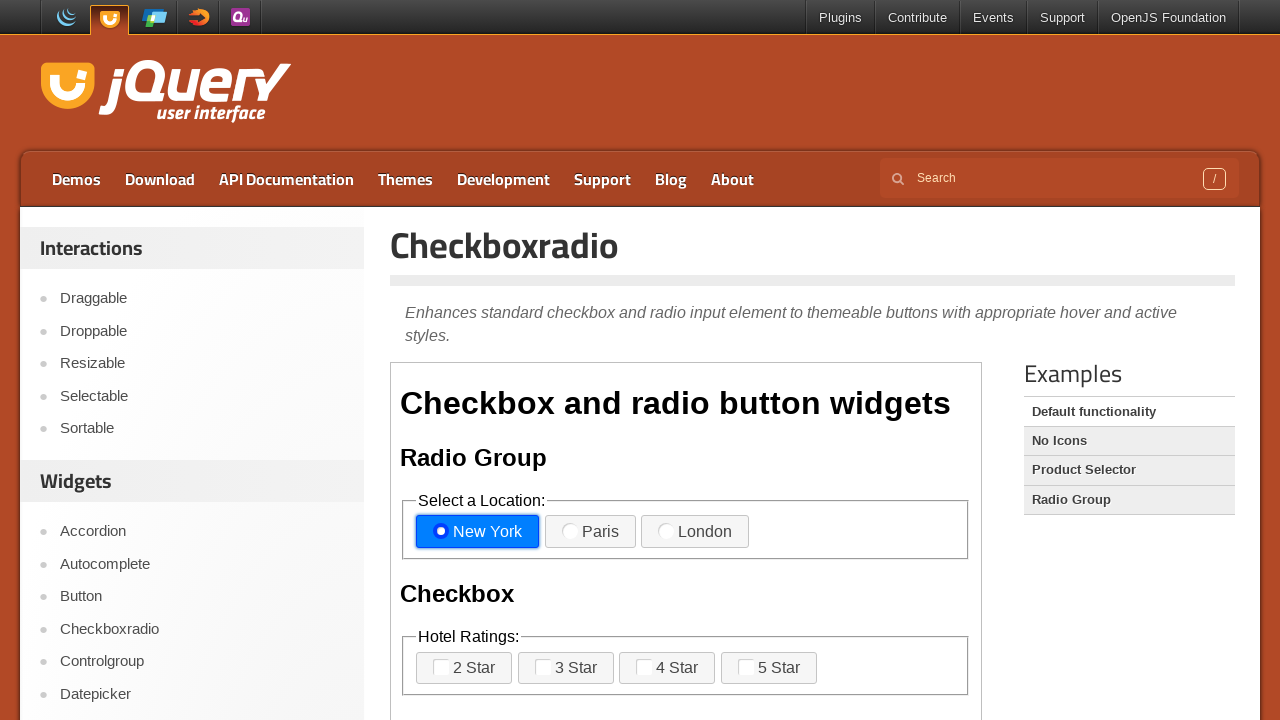